Tests SPA navigation by waiting for network idle and verifying movie items are displayed

Starting URL: https://spa6.scrape.center/

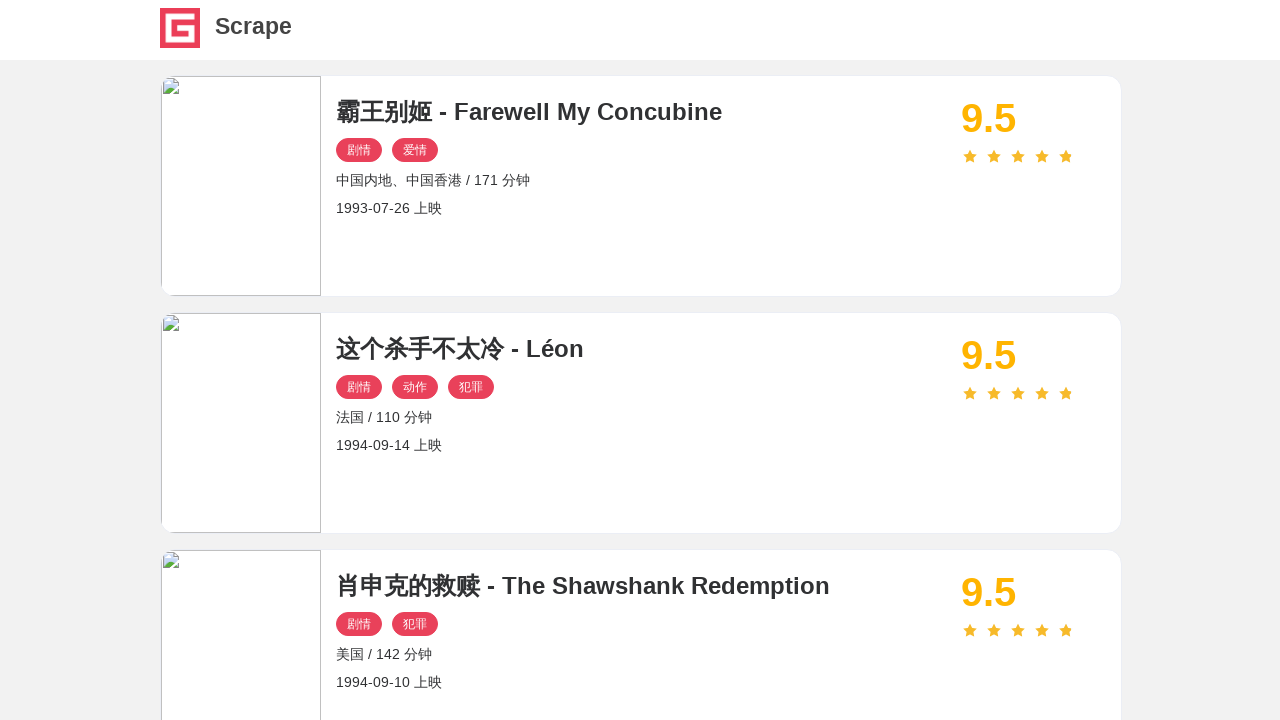

Waited for network idle on SPA movie listing page
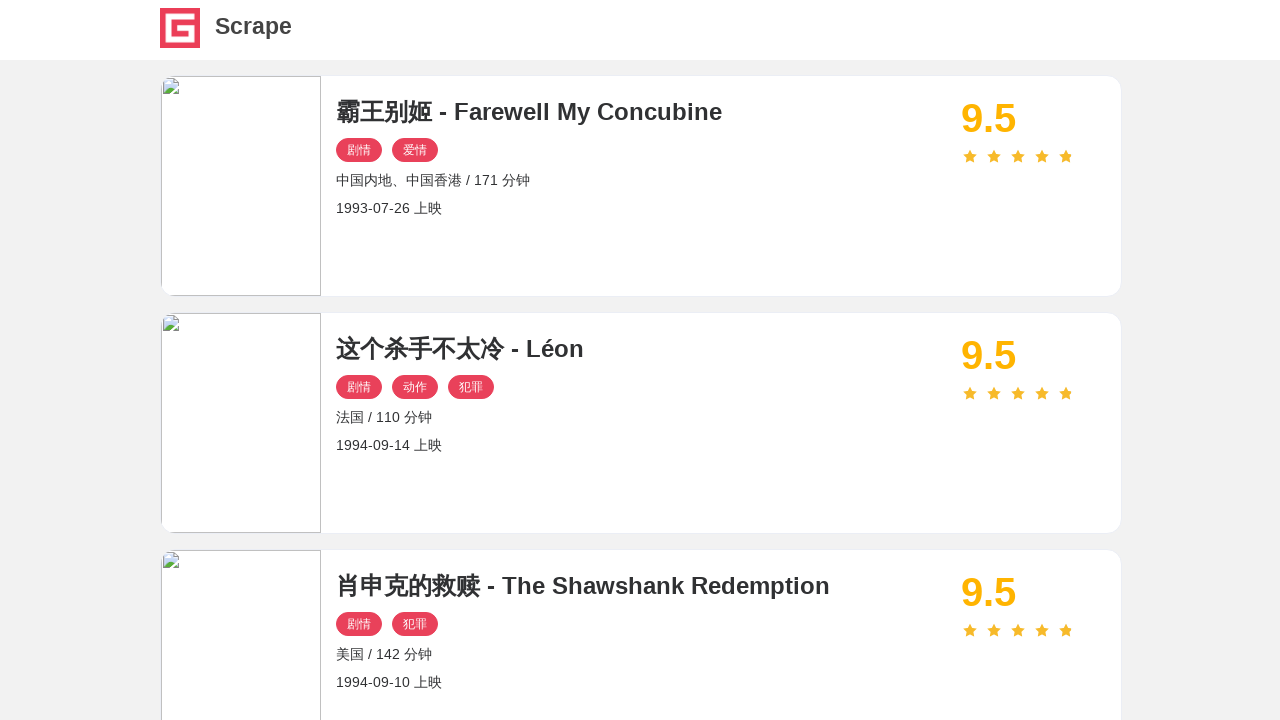

Verified movie name links are displayed
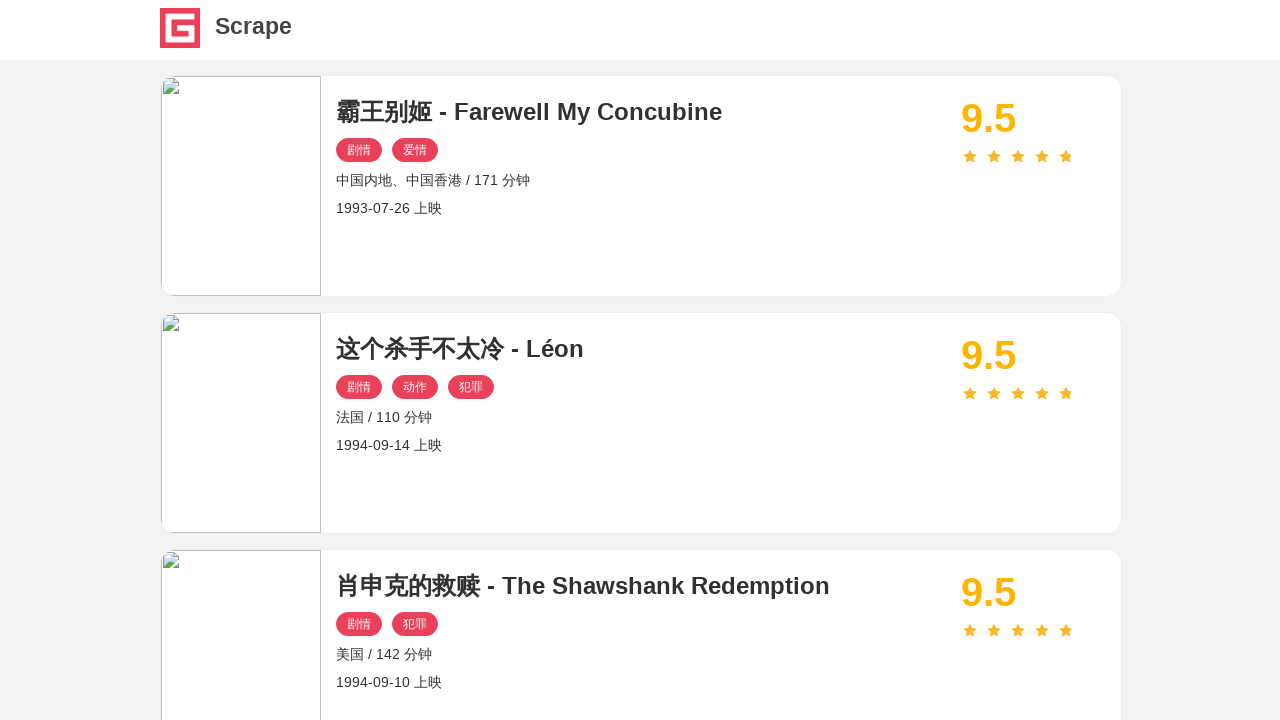

Clicked on first movie item at (641, 112) on a.name >> nth=0
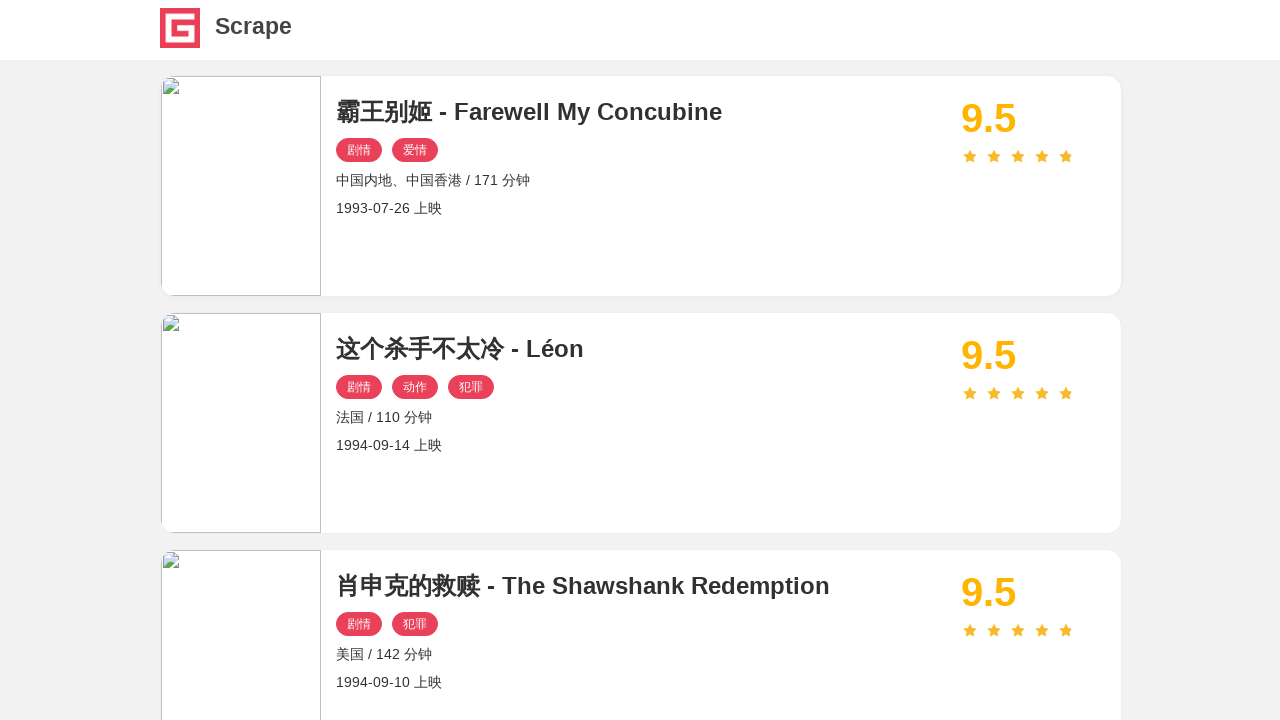

Waited for movie detail page to load
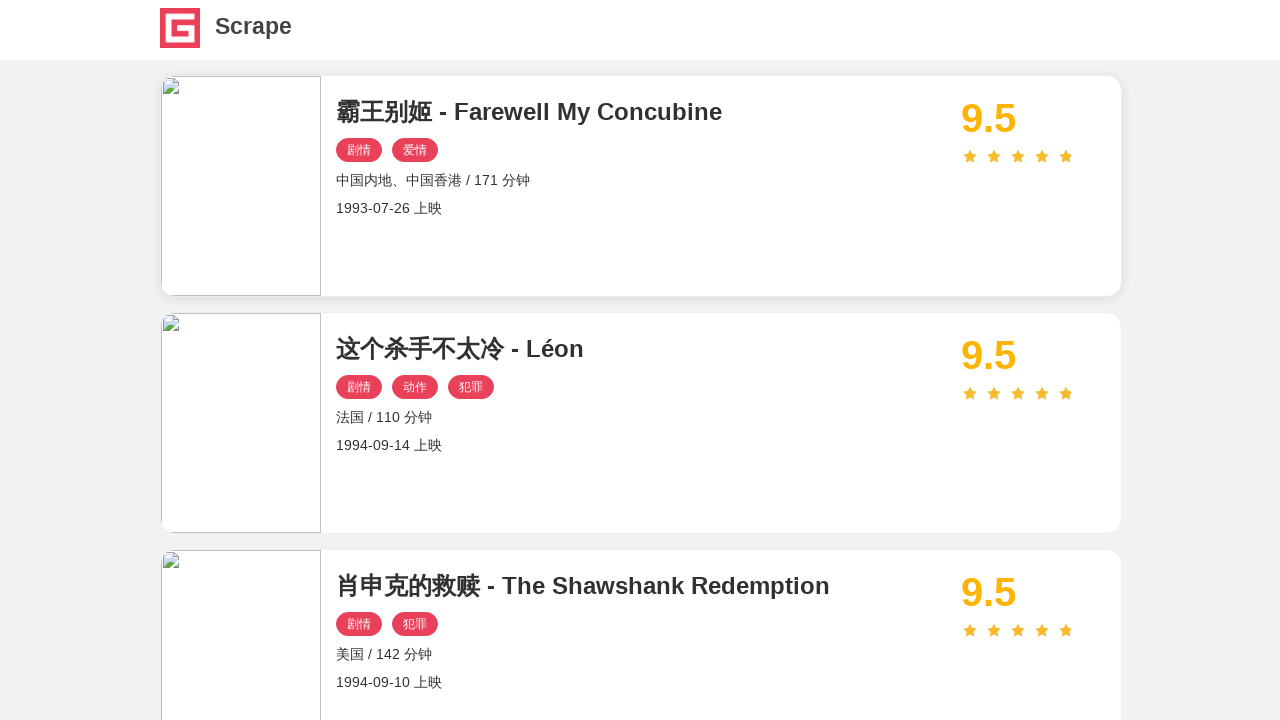

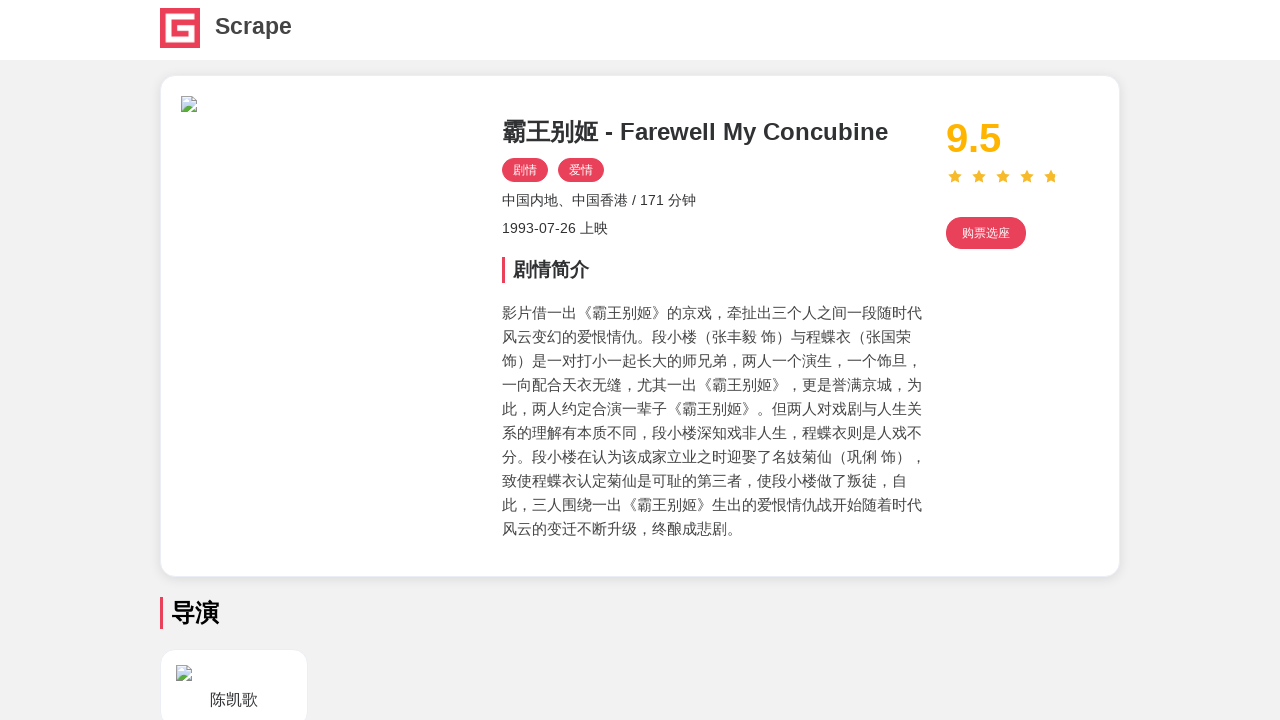